Tests the Indian Railways train search functionality by entering departure and arrival stations, disabling date sorting, and verifying train results are displayed

Starting URL: https://erail.in/

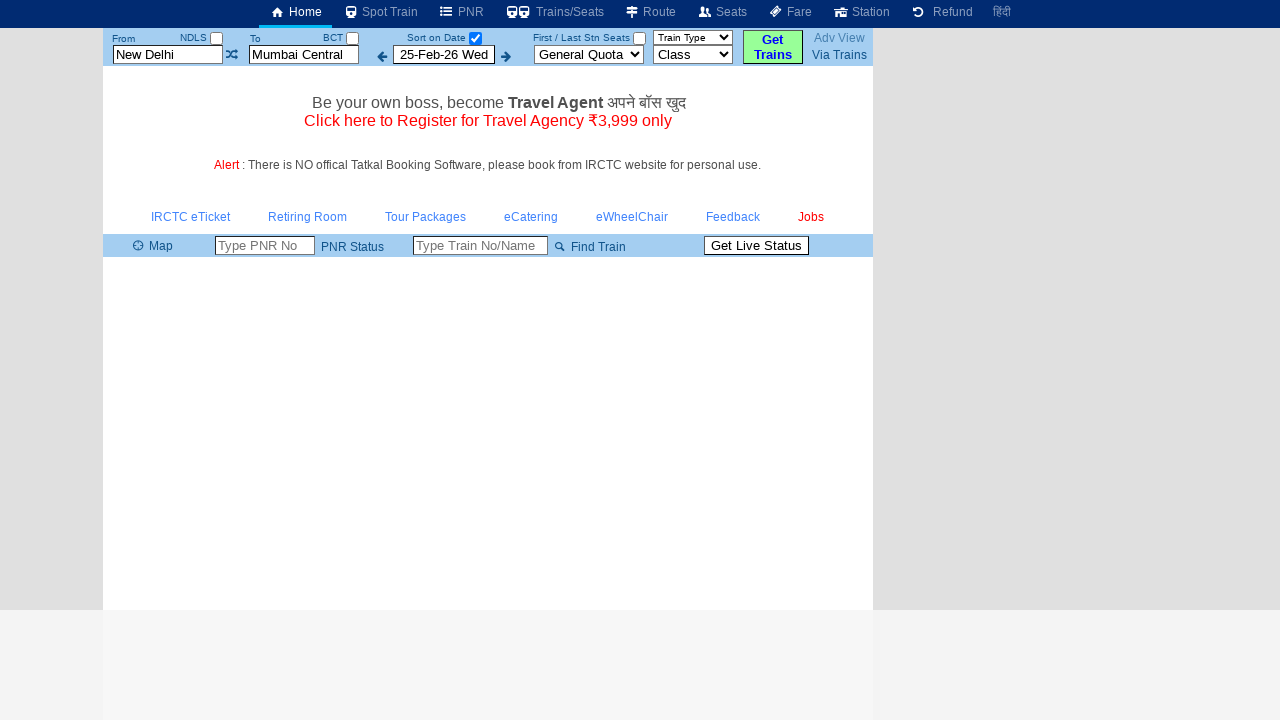

Cleared departure station input field on xpath=//input[@id='txtStationFrom']
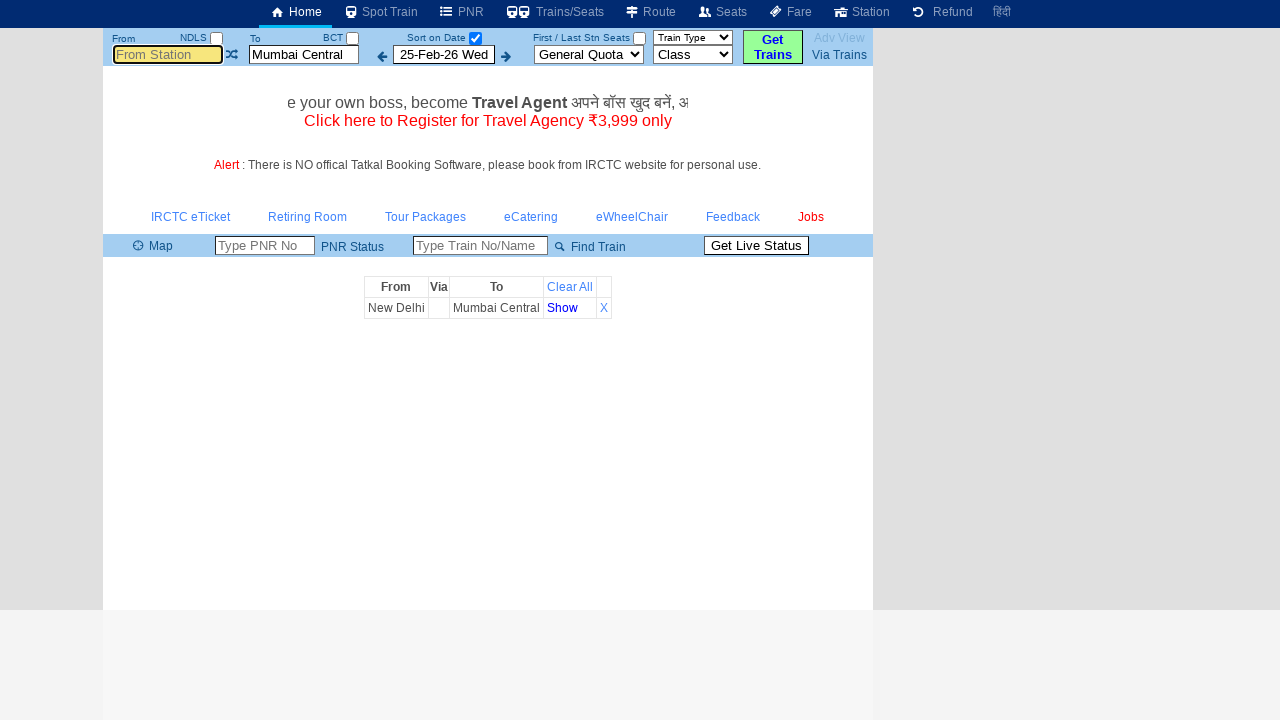

Entered 'Mgr Chennai Ctr' as departure station on xpath=//input[@id='txtStationFrom']
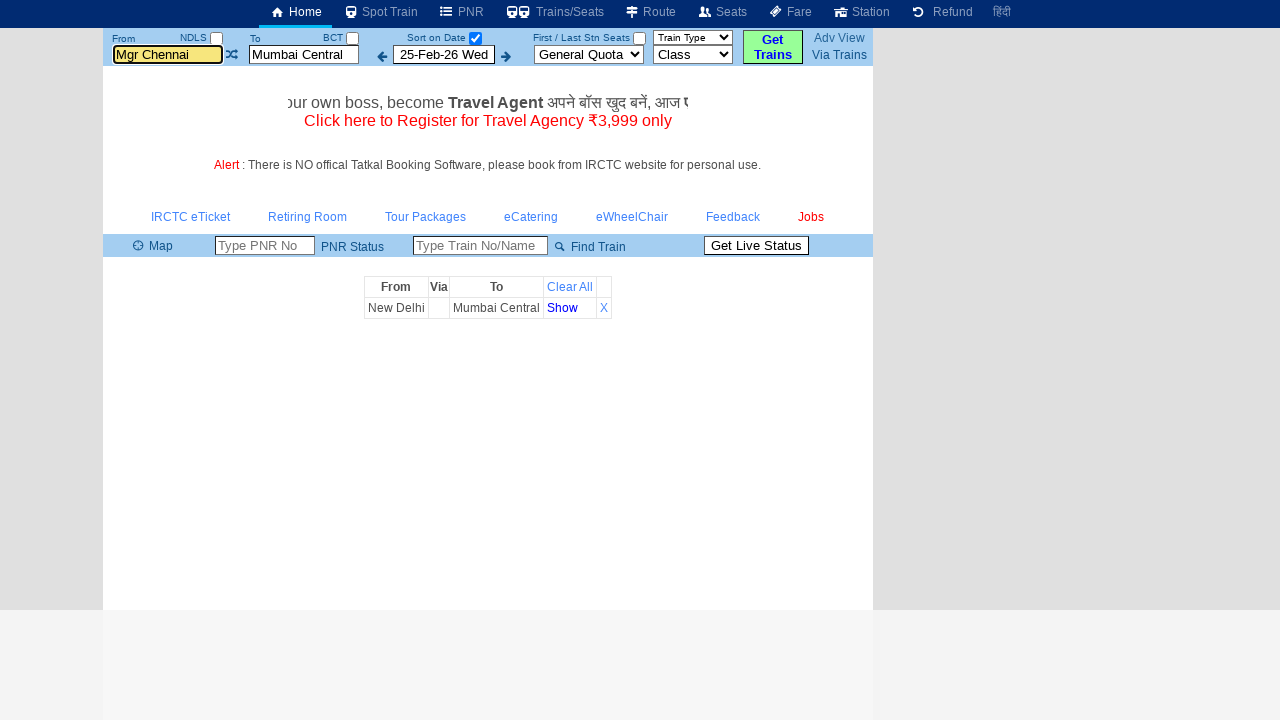

Pressed Enter to confirm departure station on xpath=//input[@id='txtStationFrom']
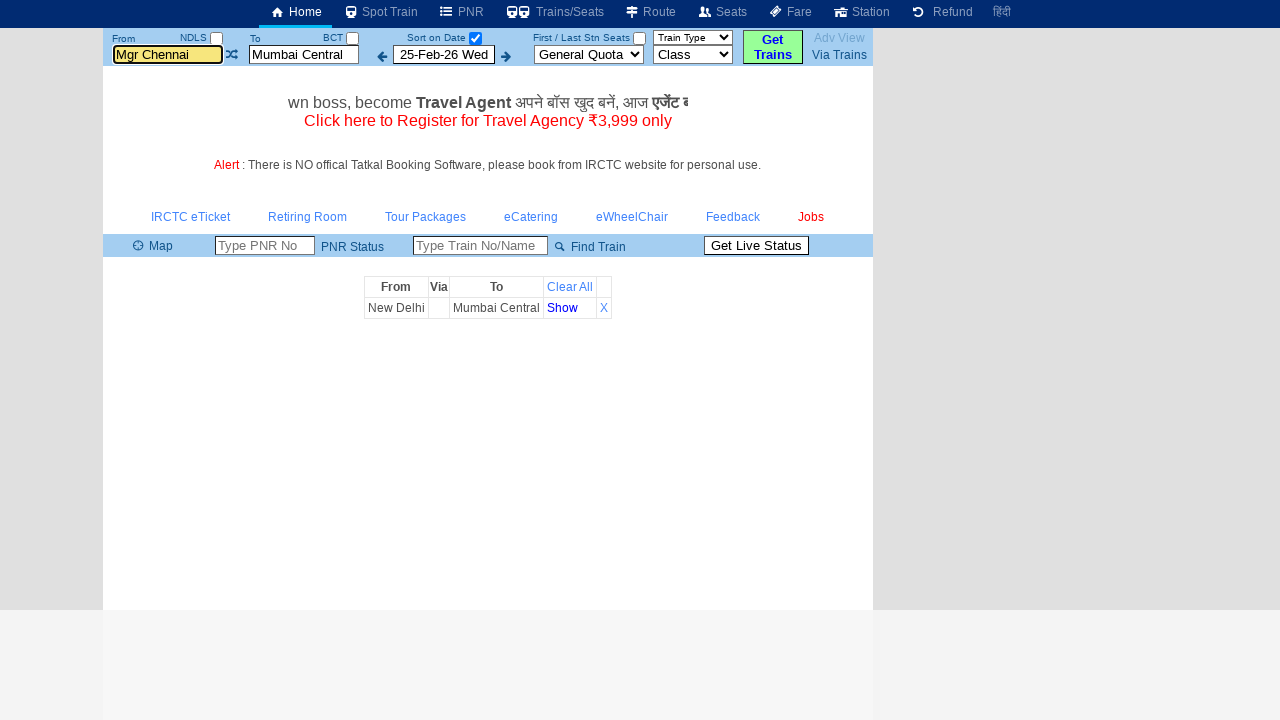

Cleared arrival station input field on xpath=//input[@id='txtStationTo']
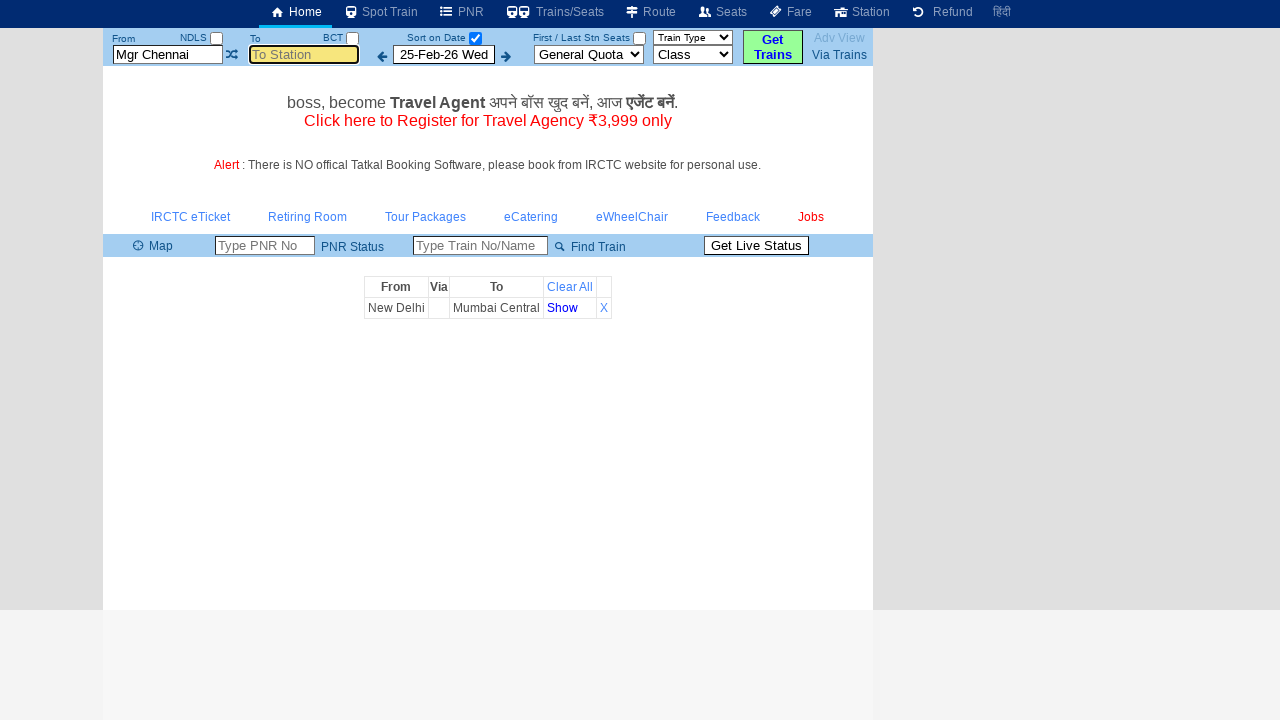

Entered 'Maddur' as arrival station on xpath=//input[@id='txtStationTo']
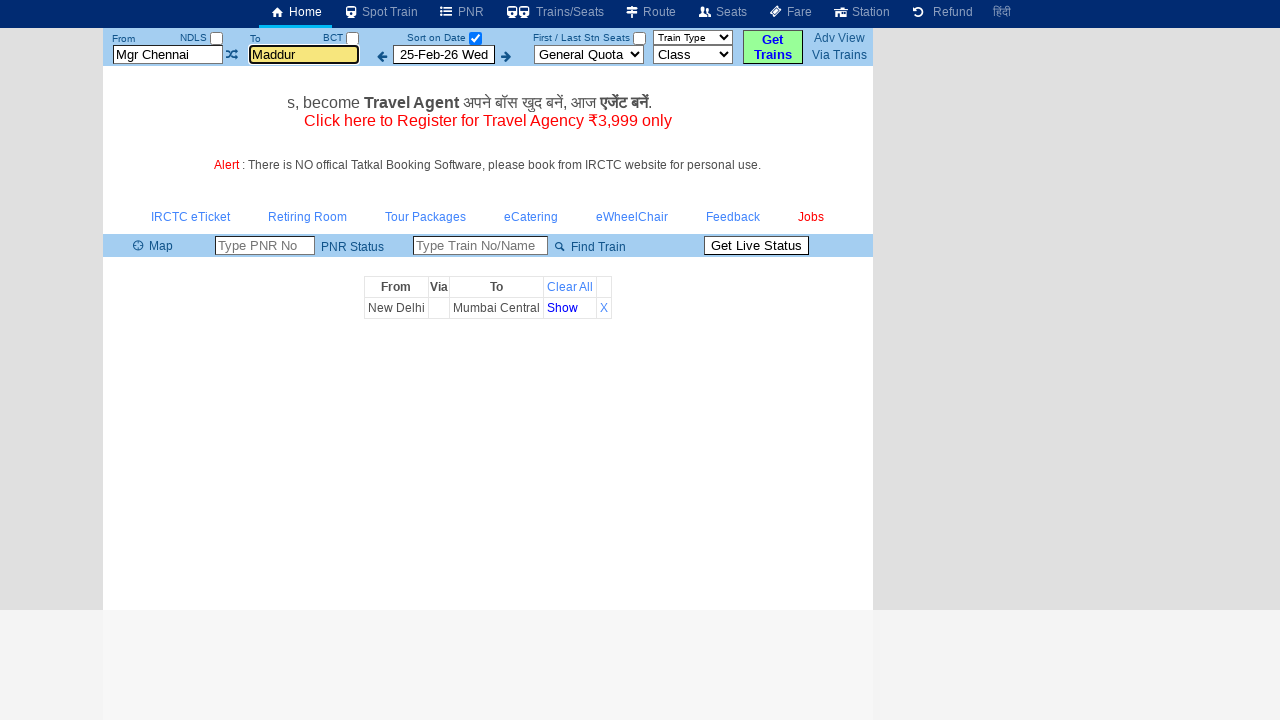

Pressed Enter to confirm arrival station on xpath=//input[@id='txtStationTo']
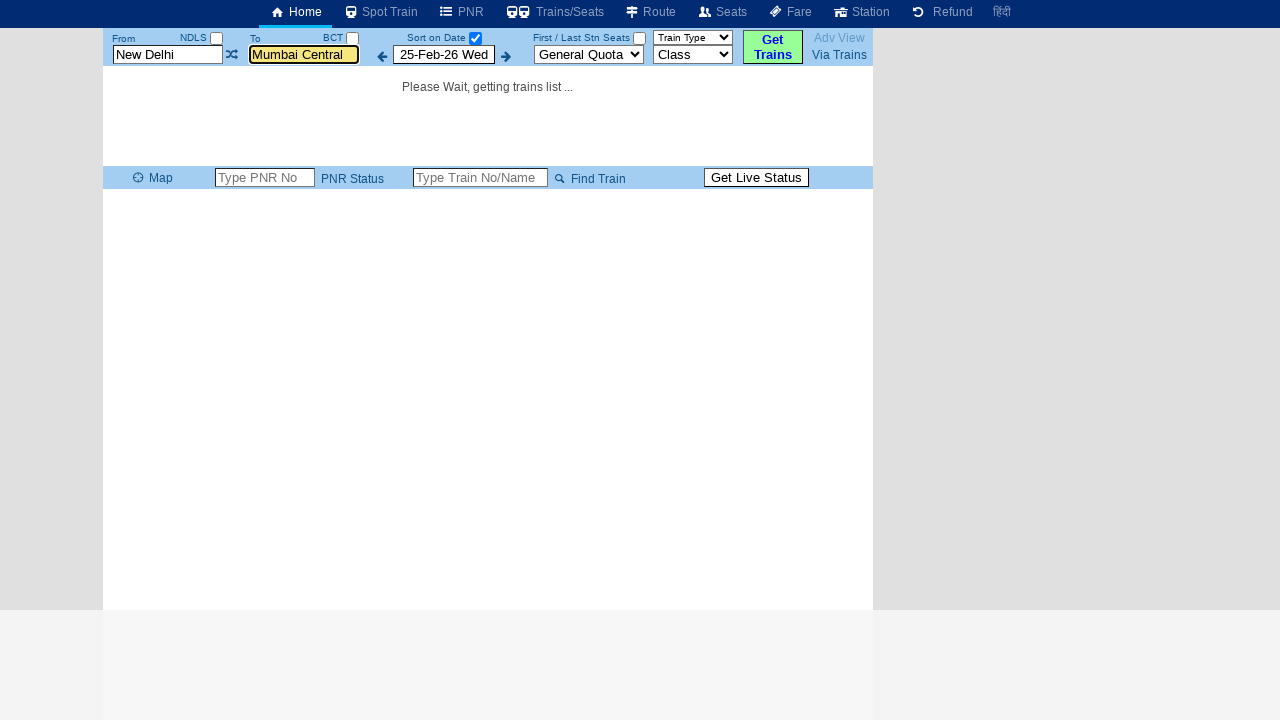

Unchecked 'Sort on Date' checkbox at (475, 38) on xpath=//input[@id='chkSelectDateOnly']
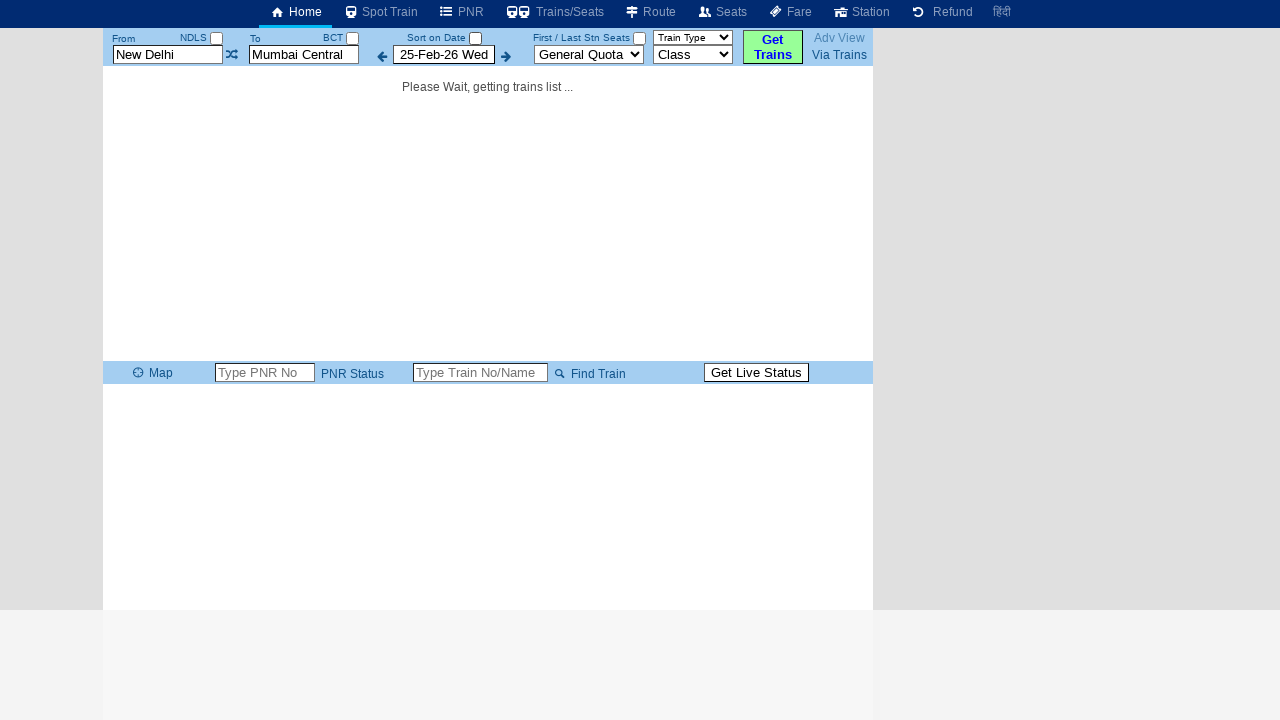

Waited 2 seconds for train results to load
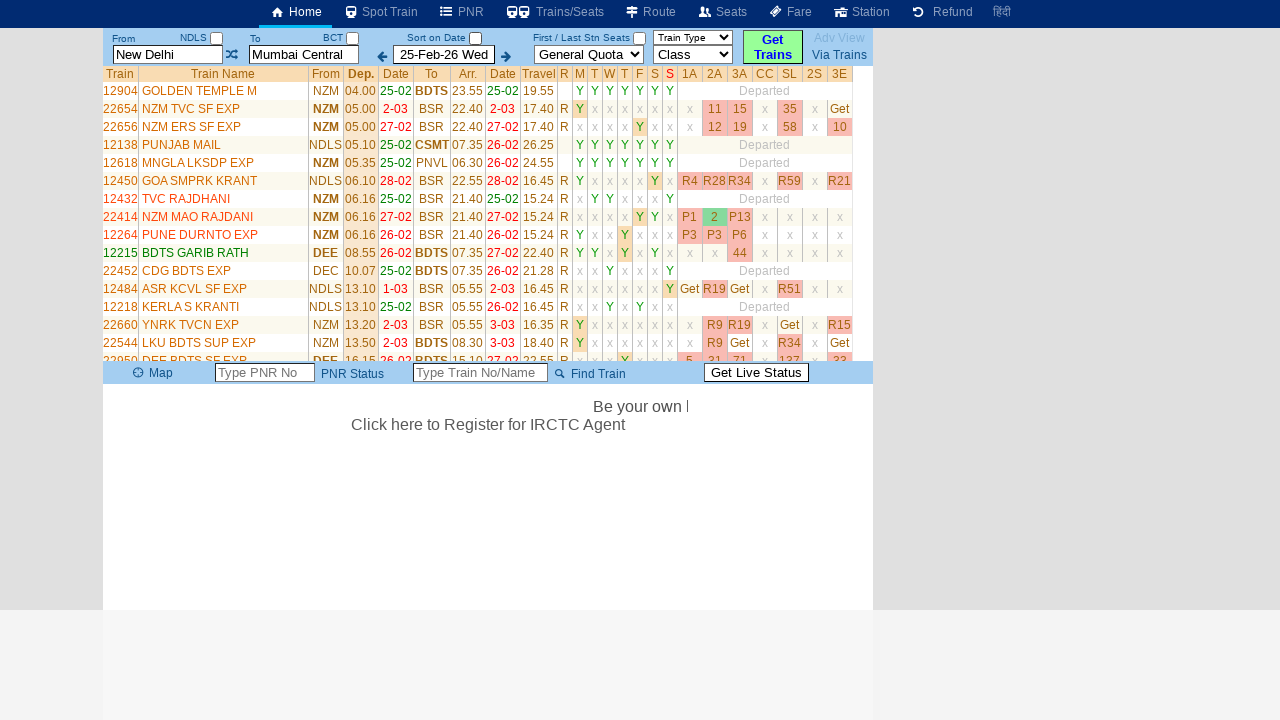

Train results table with train data is now visible
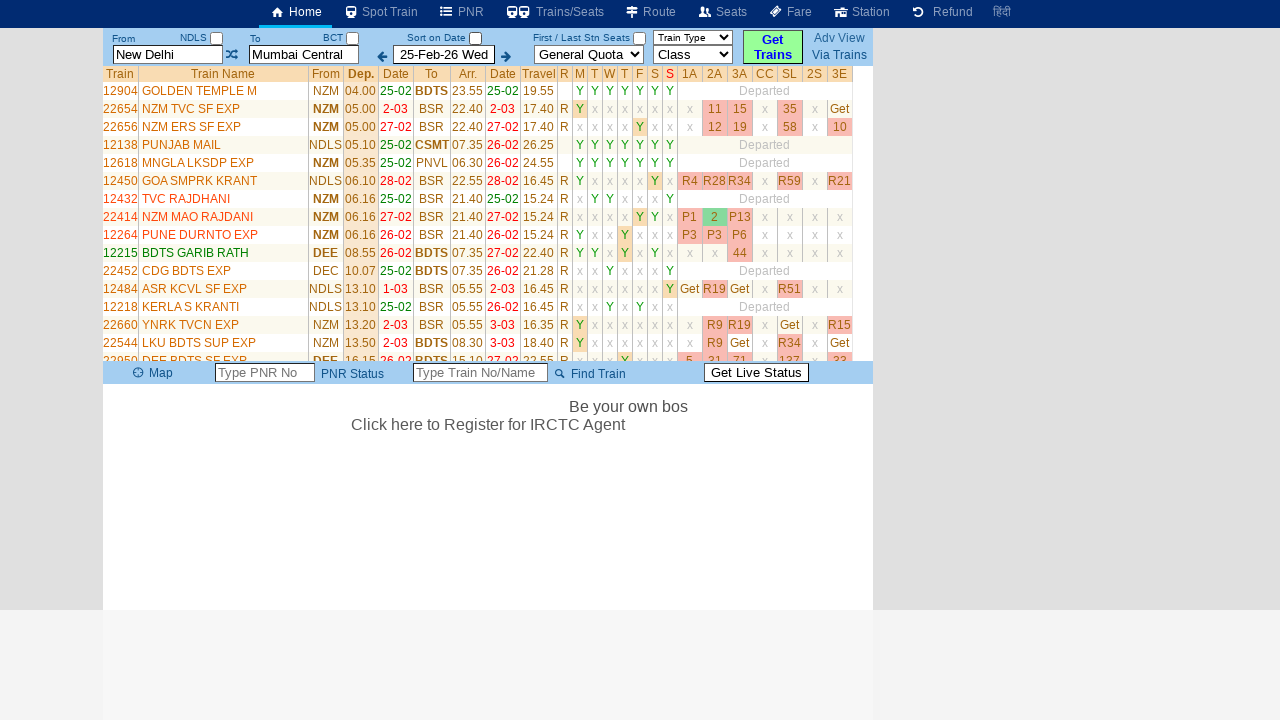

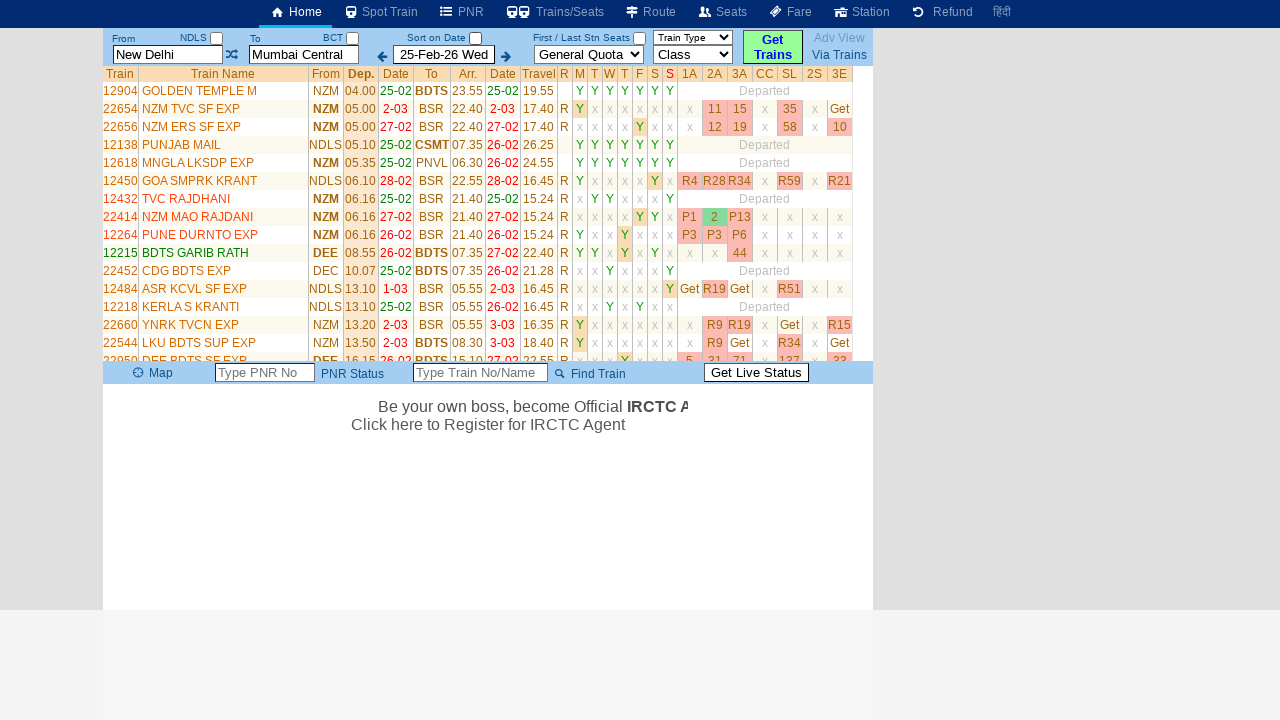